Tests window handling by opening a new window from a link, switching between parent and child windows, and verifying content in both windows

Starting URL: http://the-internet.herokuapp.com/

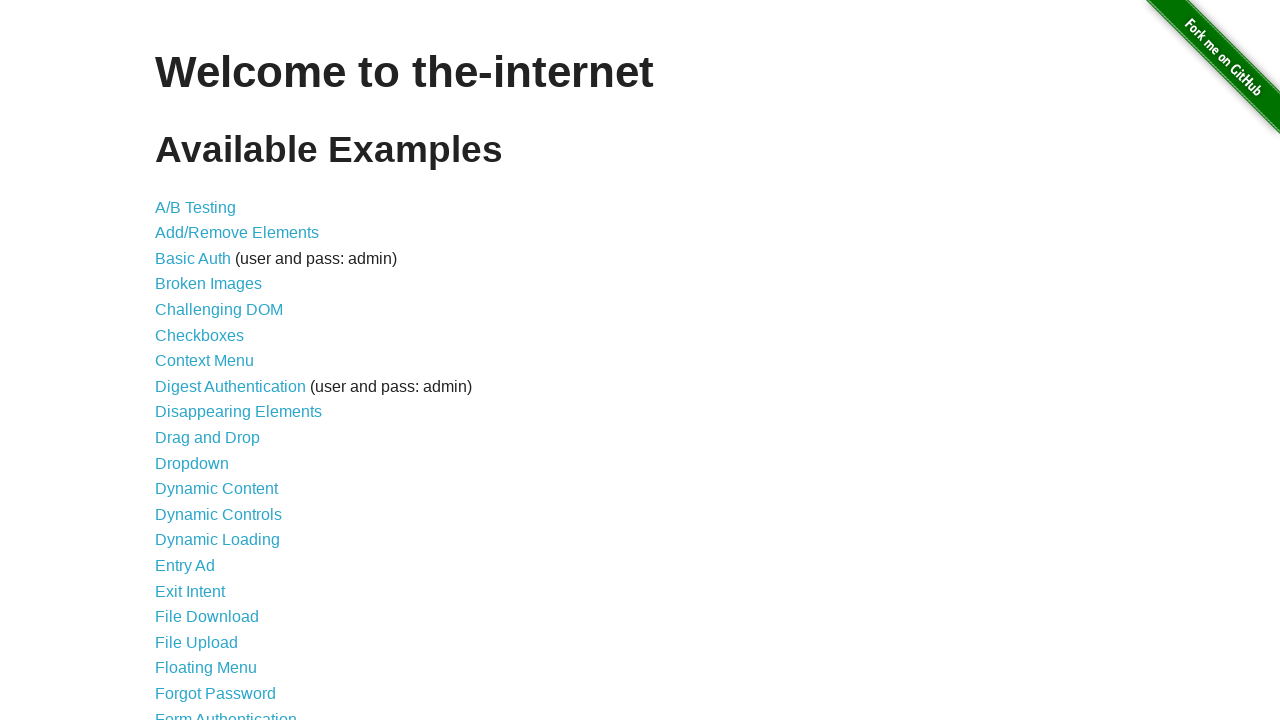

Clicked on Multiple Windows link at (218, 369) on xpath=//a[text()='Multiple Windows']
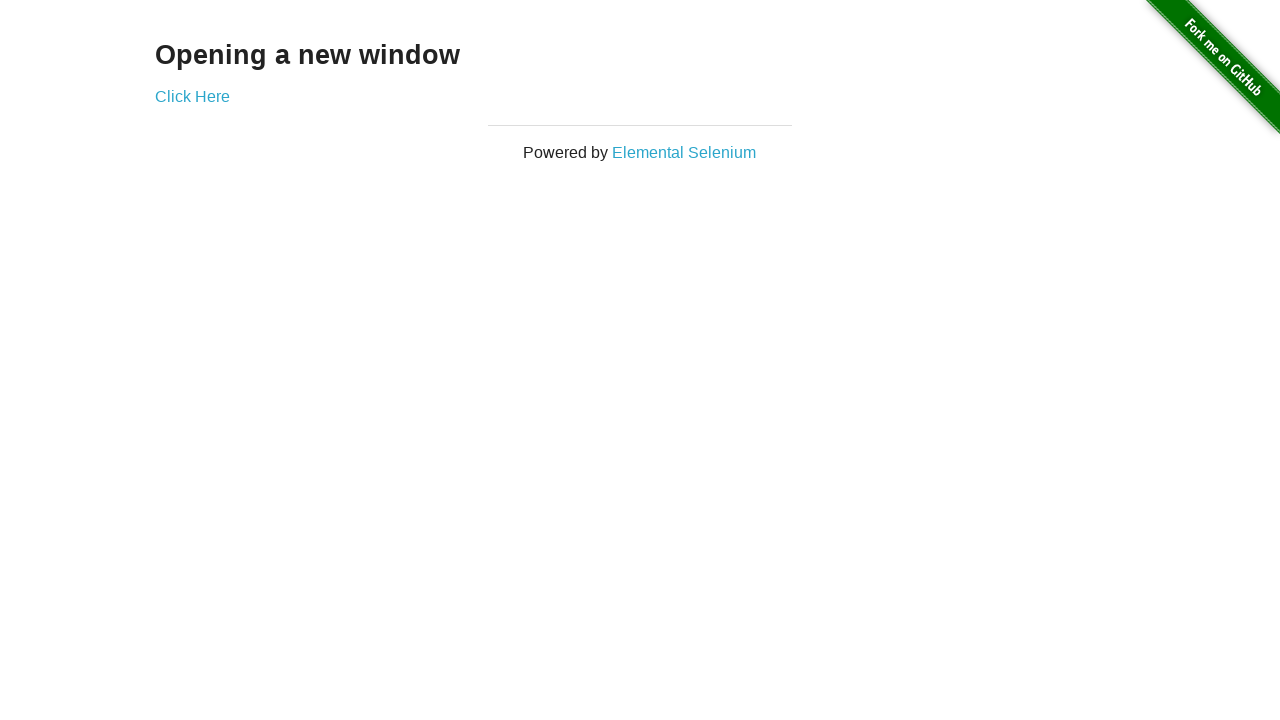

New window link appeared and is ready to click
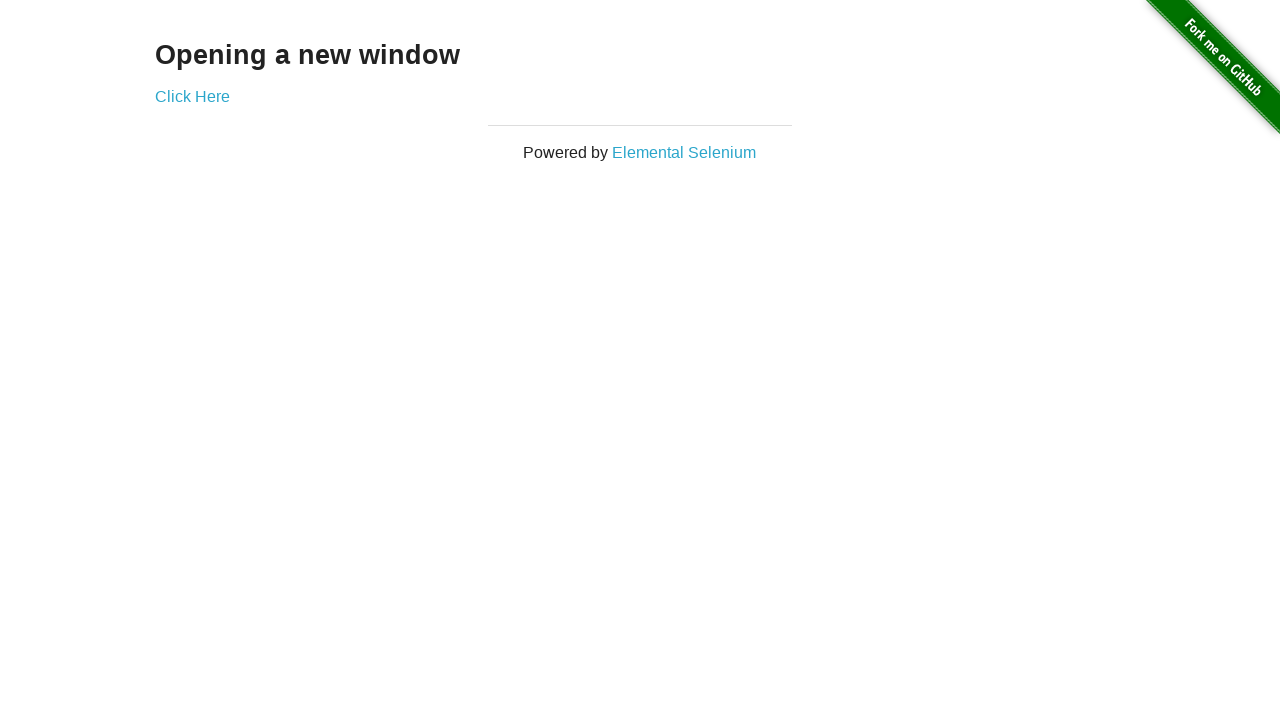

Clicked link to open new window and captured new page object at (192, 96) on xpath=//div[@id='content']//a[@target='_blank']
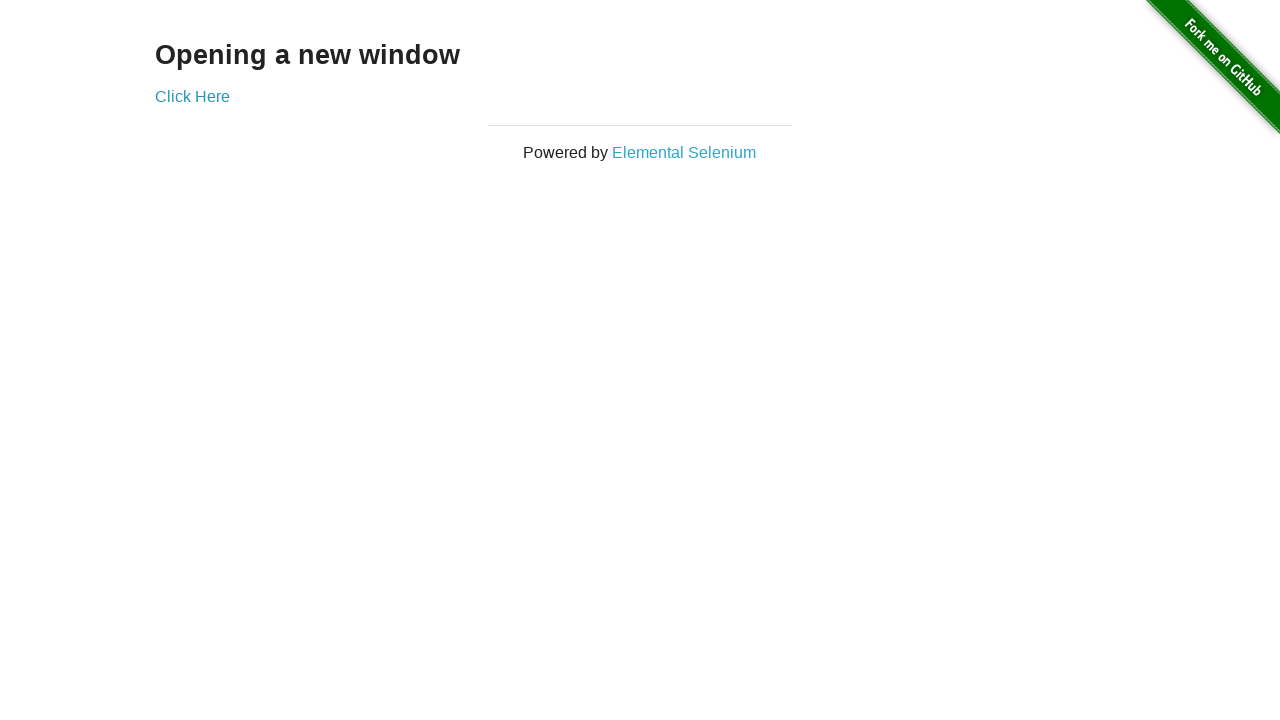

New window has finished loading
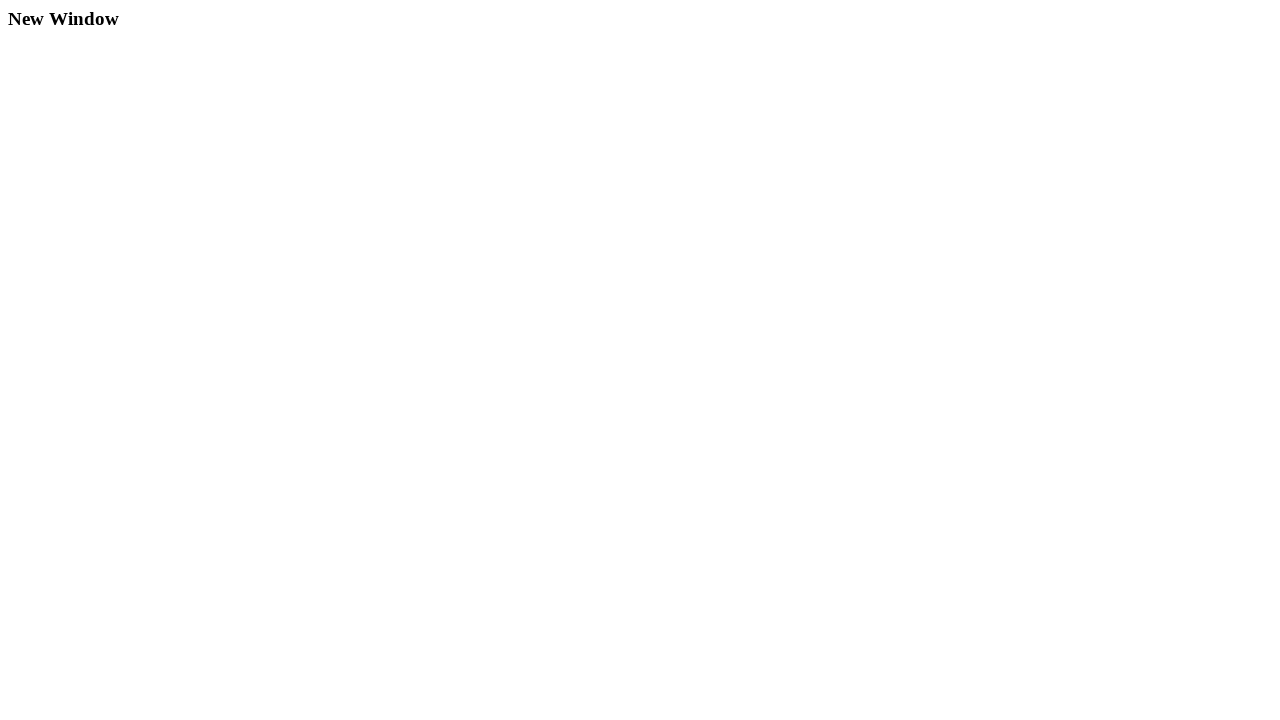

Retrieved text content from child window: 
  New Window

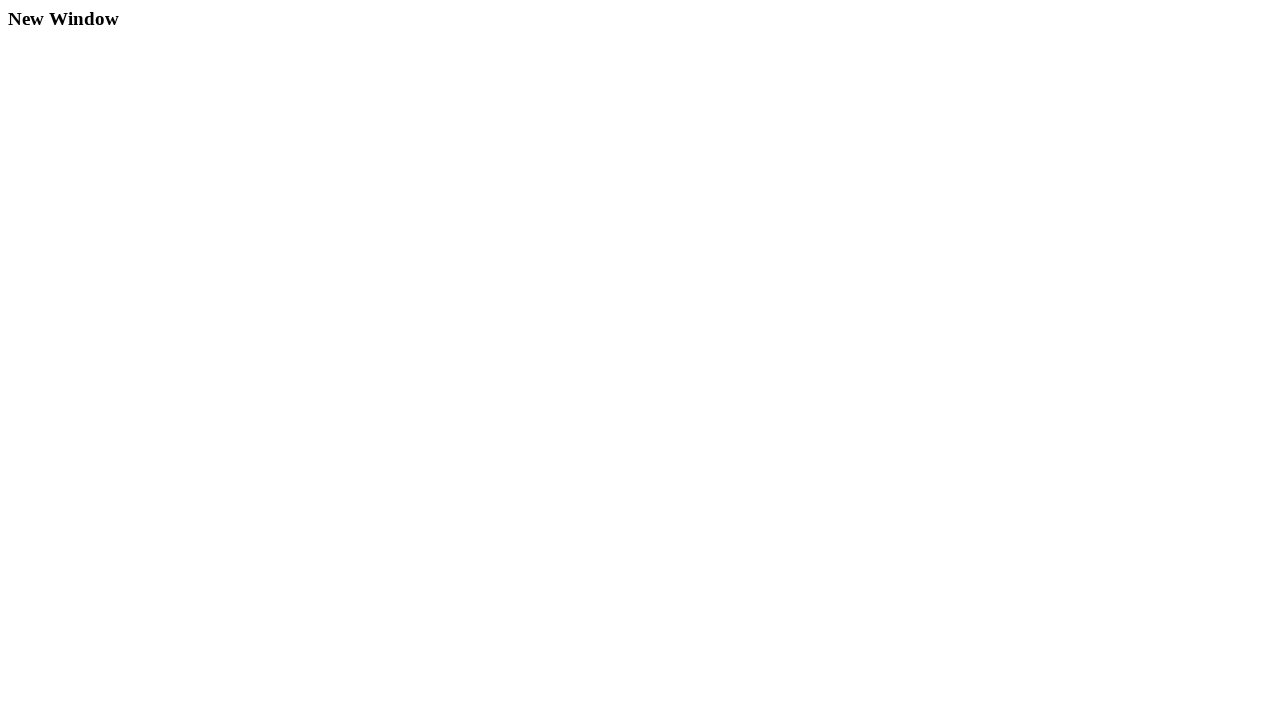

Retrieved text content from parent window: Opening a new window
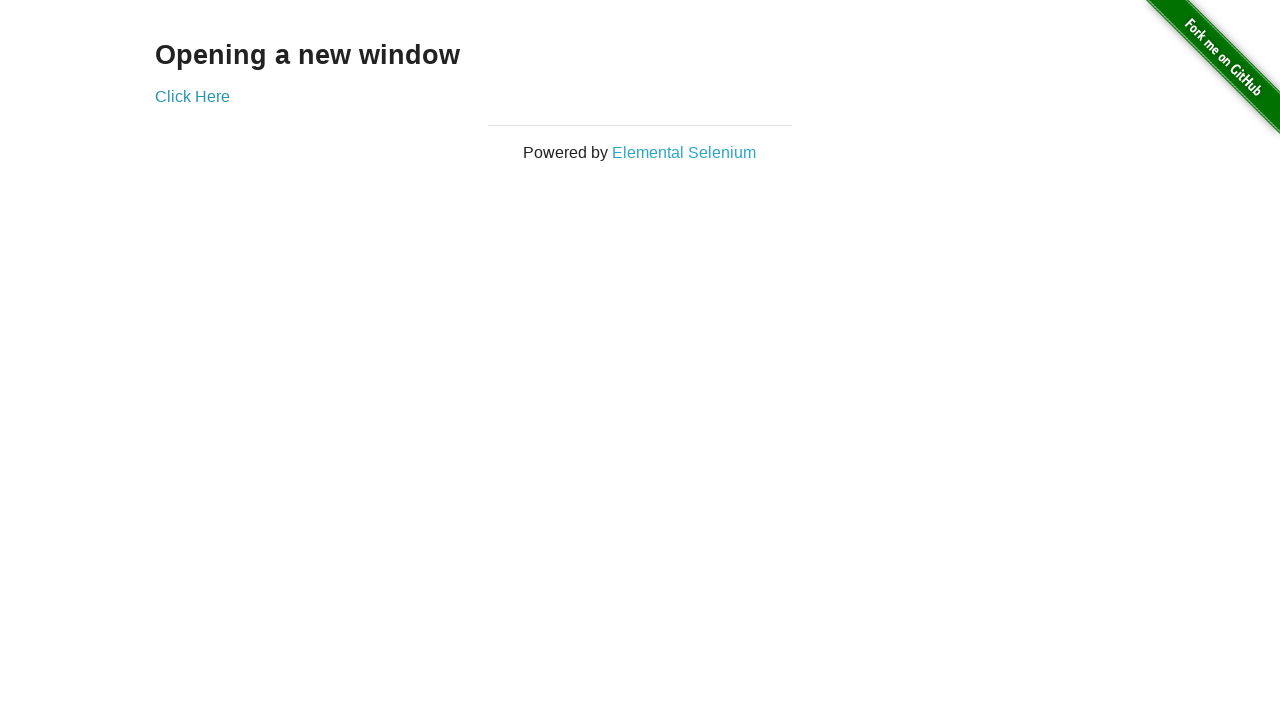

Closed the child window
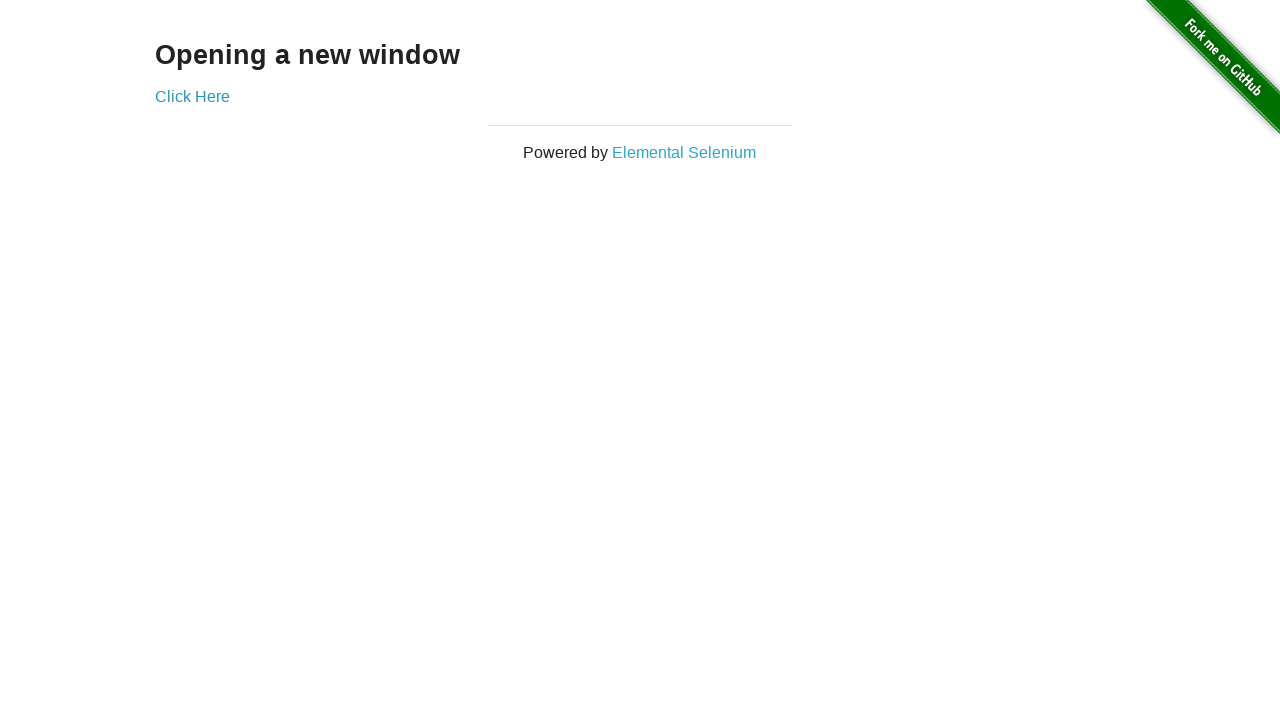

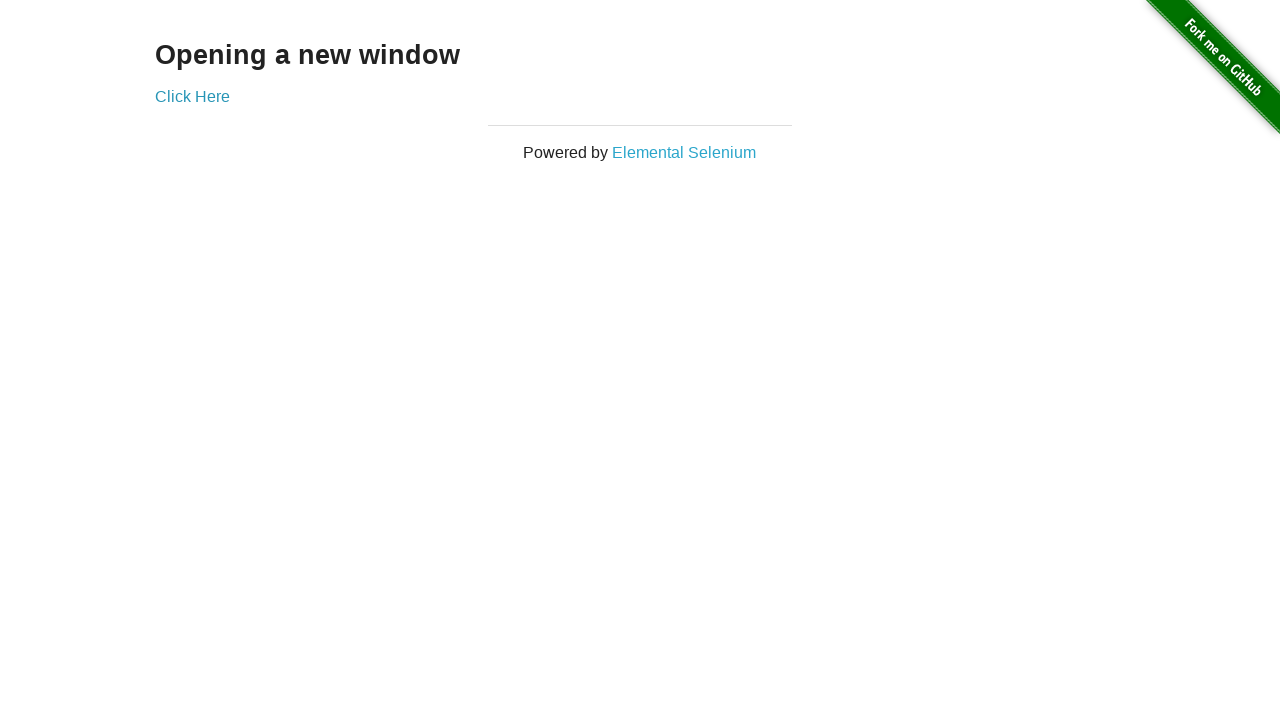